Tests the text box form on DemoQA by filling in username, email, current address, and permanent address fields

Starting URL: https://demoqa.com/text-box

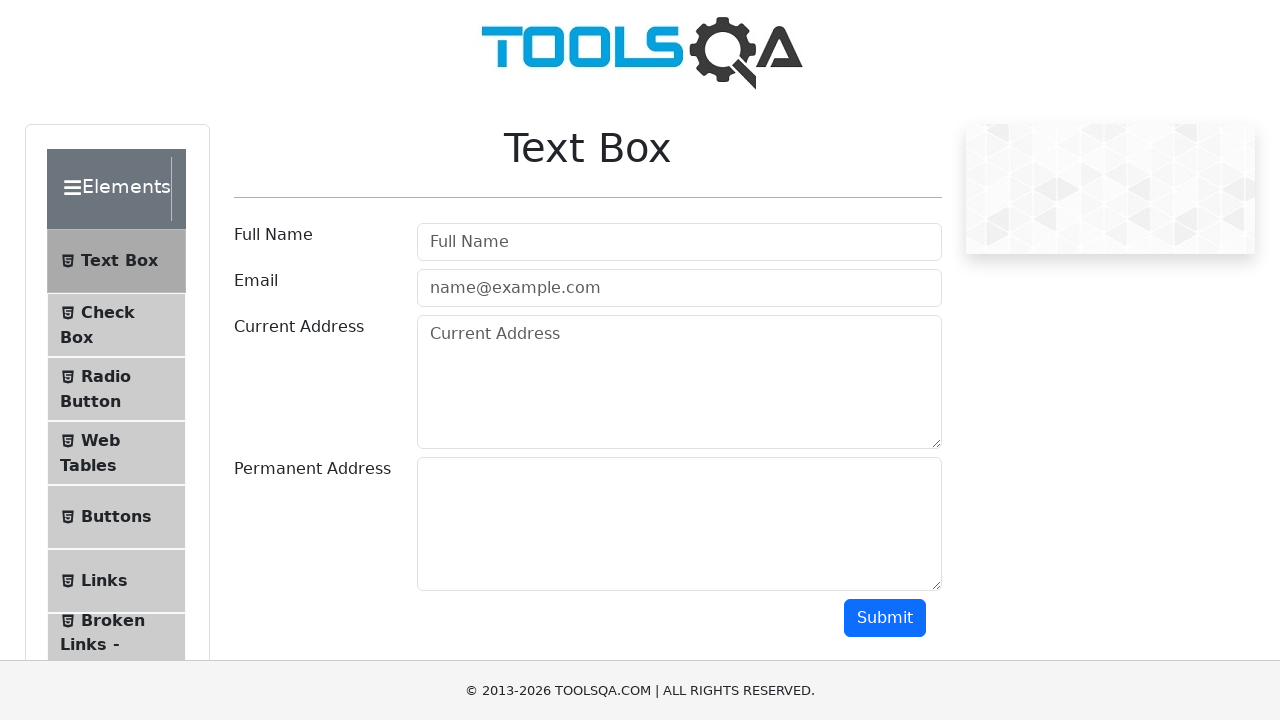

Filled username field with 'Megha' on #userName
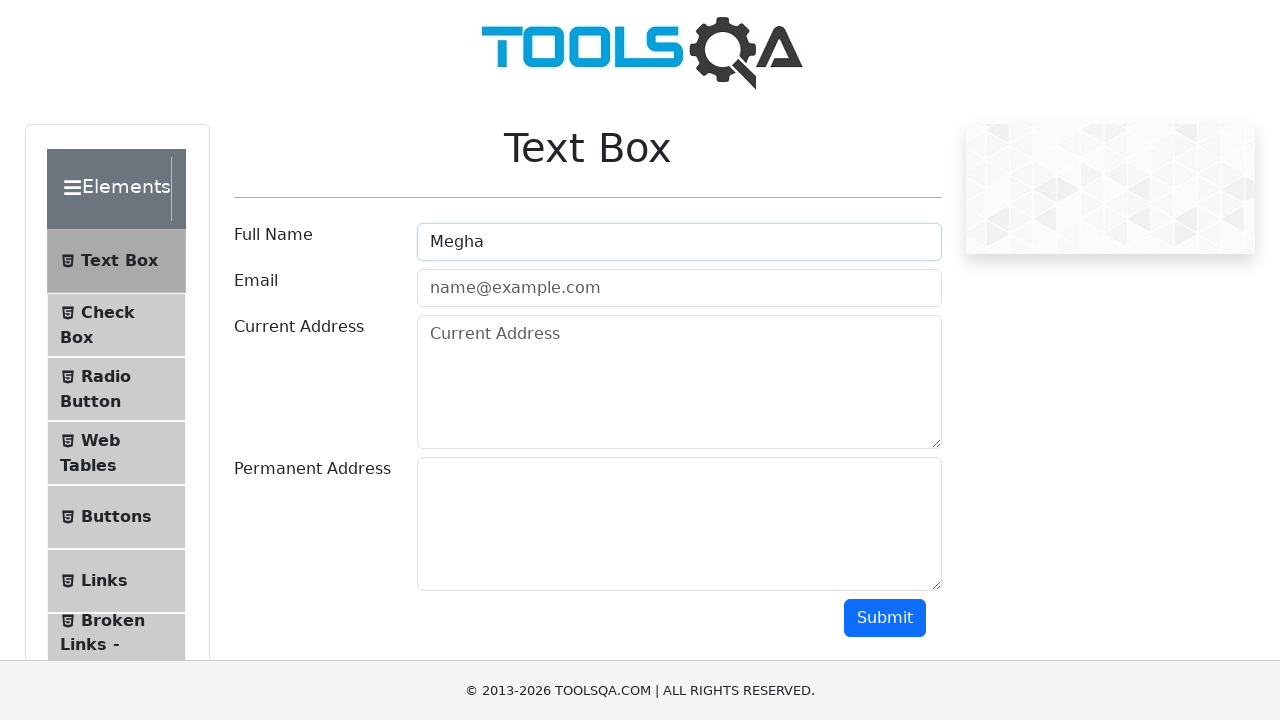

Verified username field contains 'Megha'
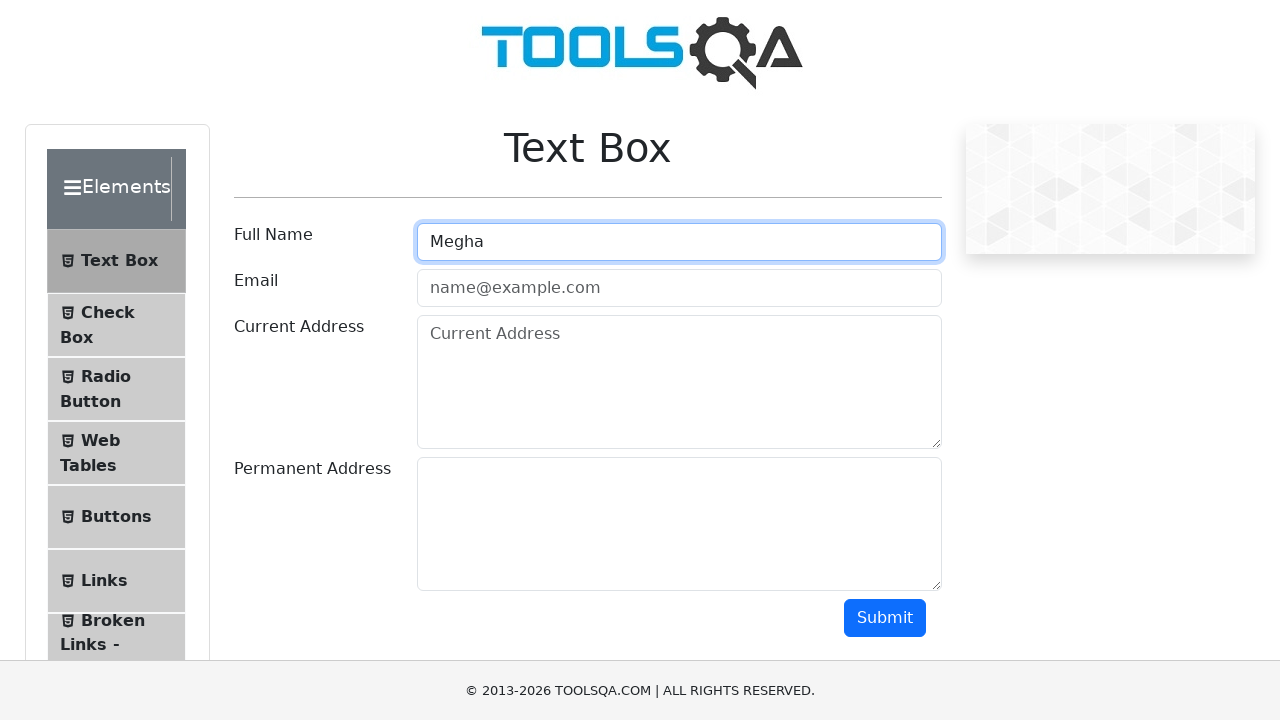

Filled email field with 'meghadmeghad@gmail.com' on #userEmail
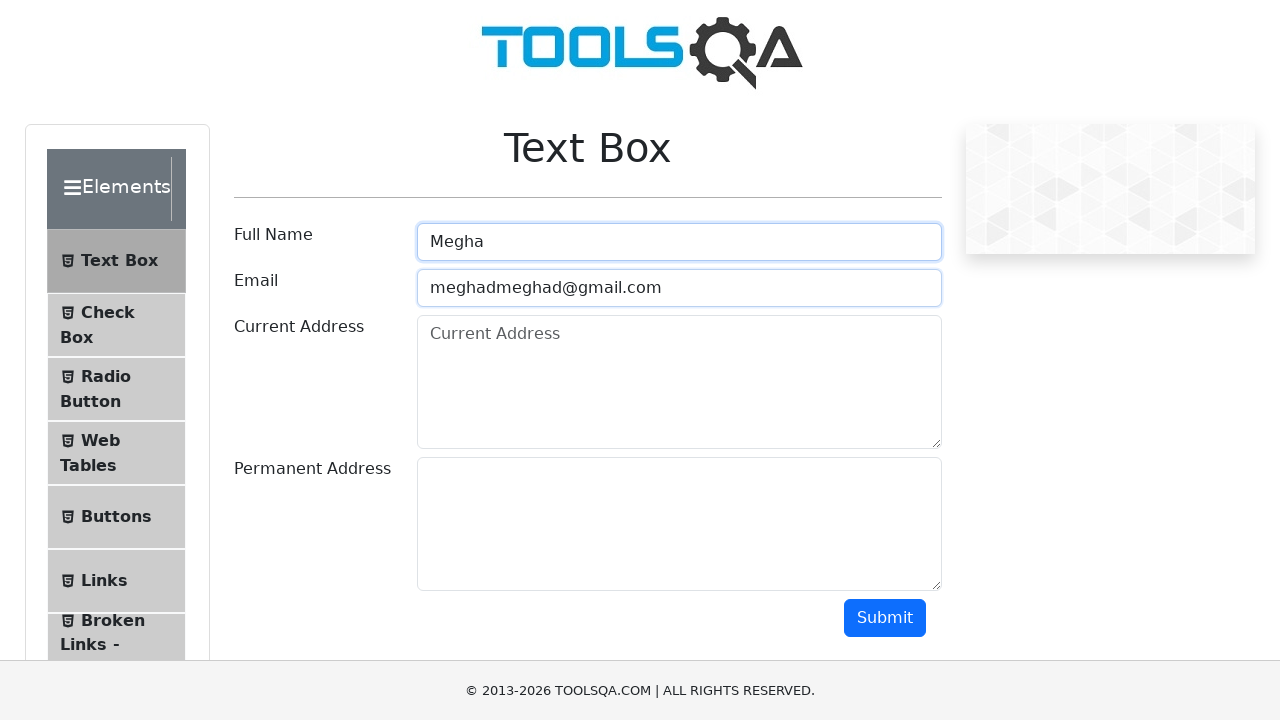

Verified email field contains 'meghadmeghad@gmail.com'
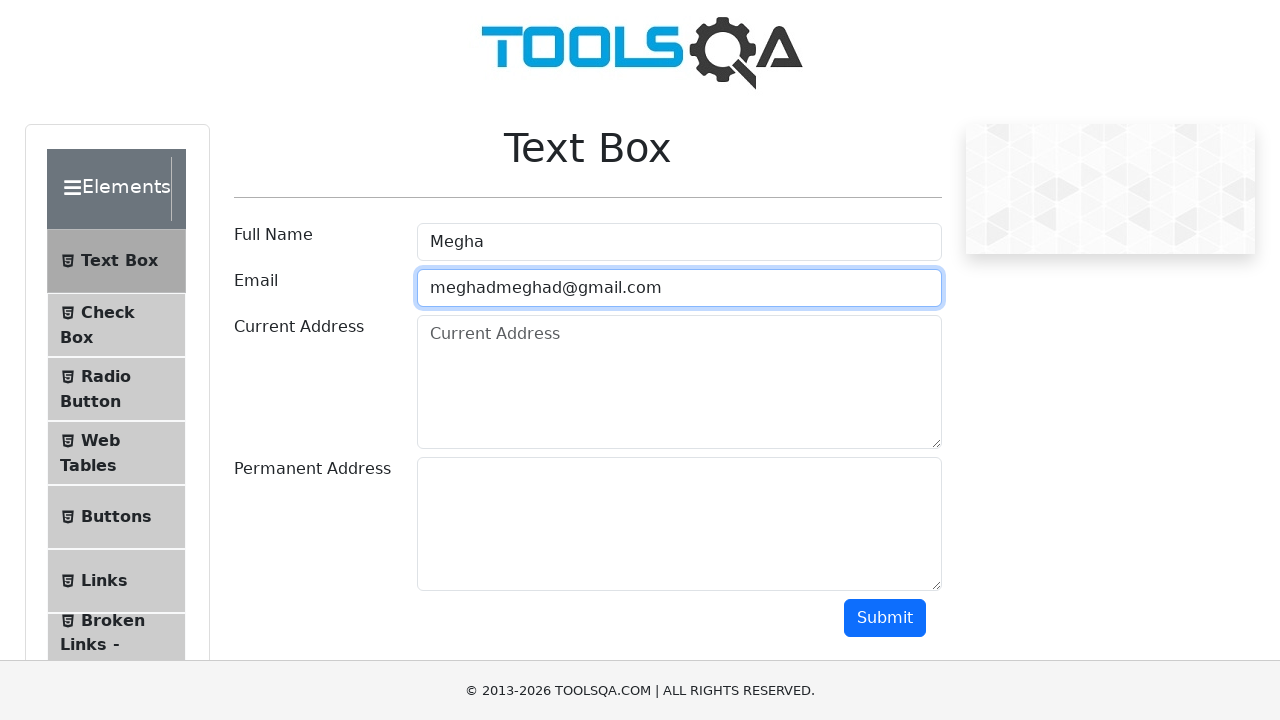

Filled current address field with 'Katreguppe' on #currentAddress
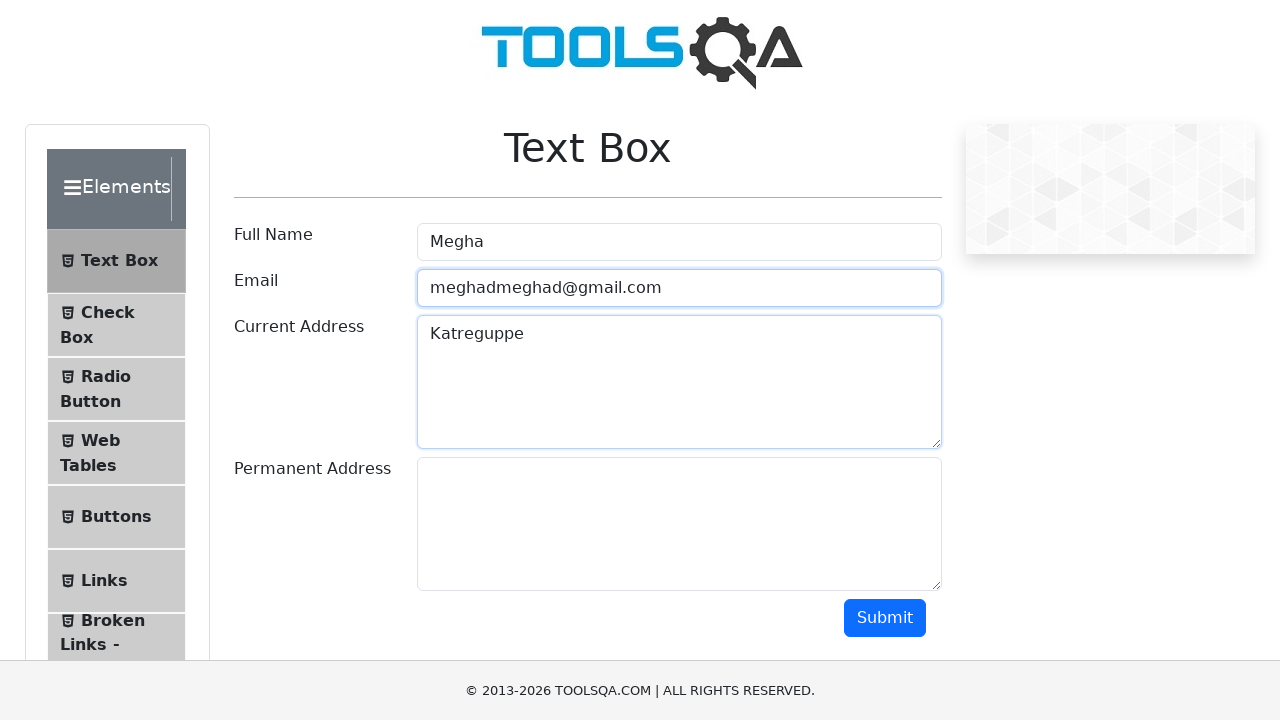

Verified current address field contains 'Katreguppe'
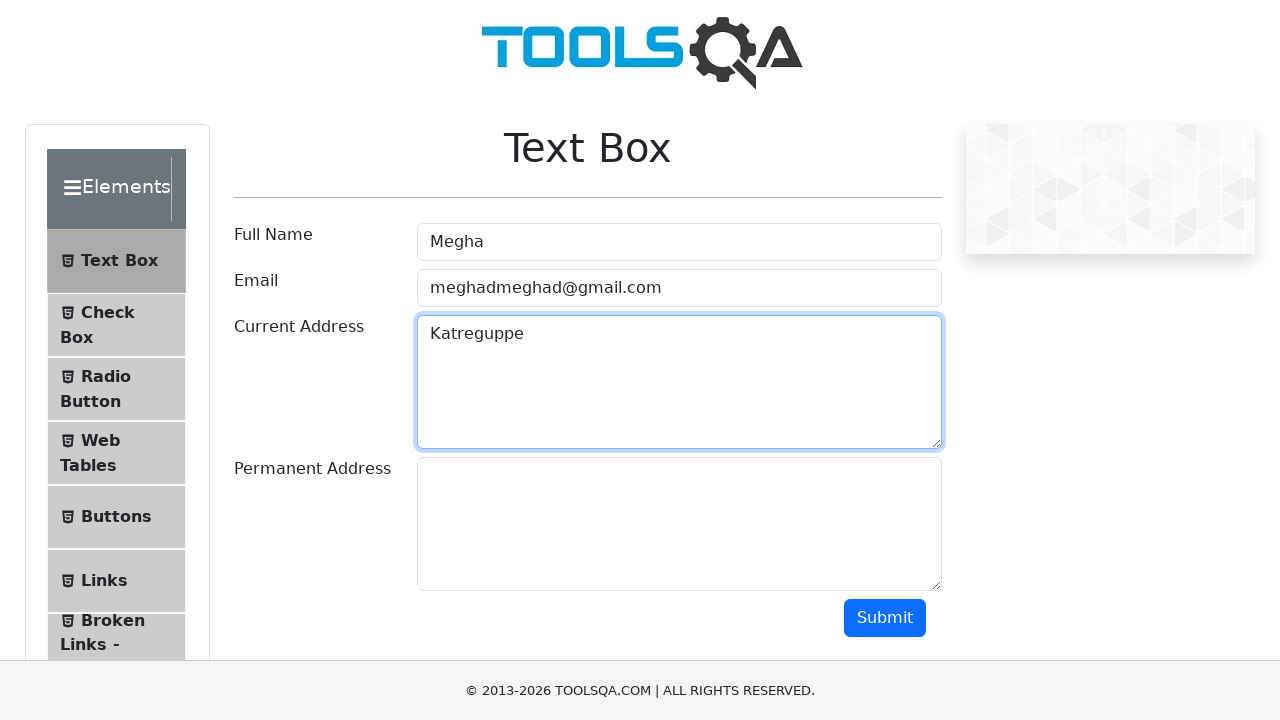

Filled permanent address field with 'Chitradurga' on #permanentAddress
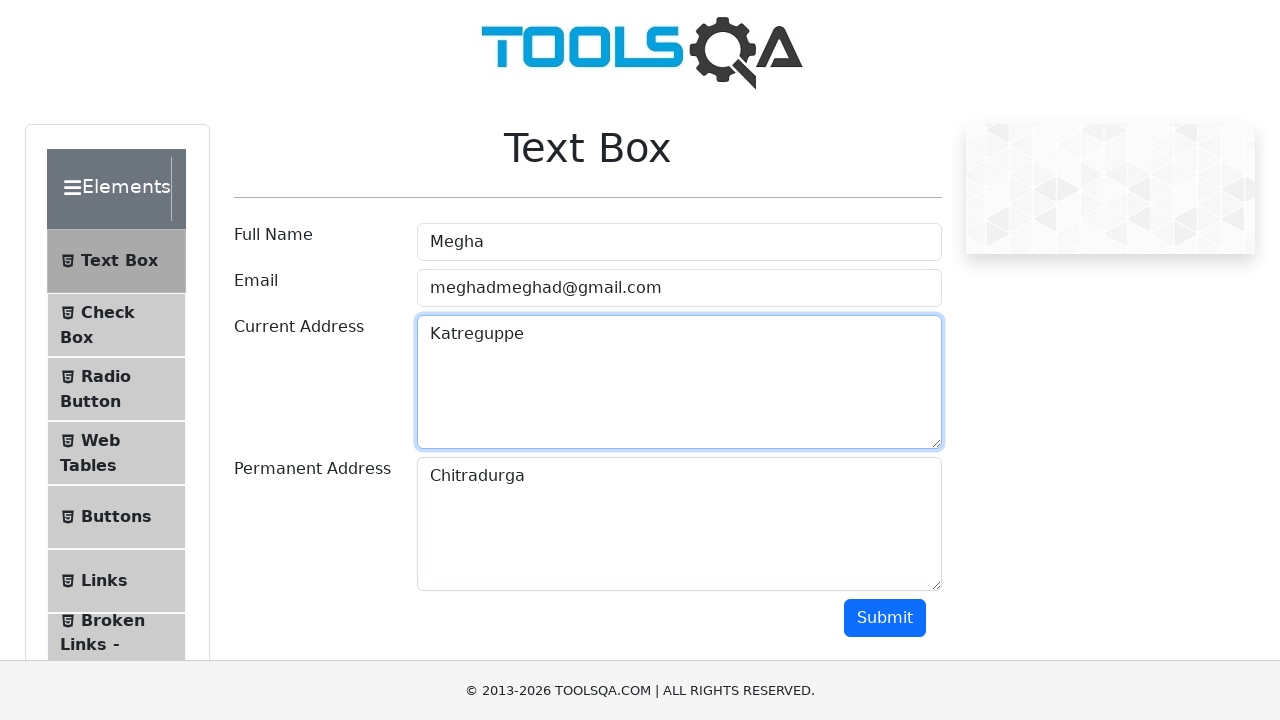

Verified permanent address field contains 'Chitradurga'
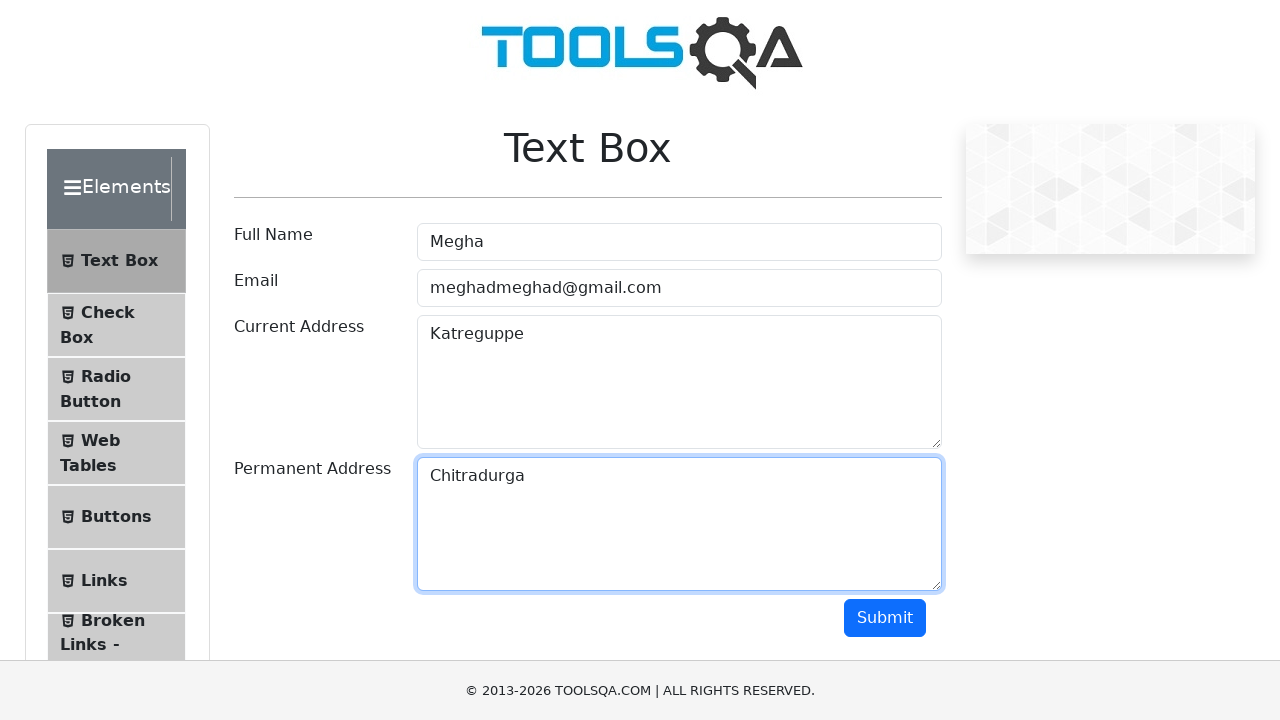

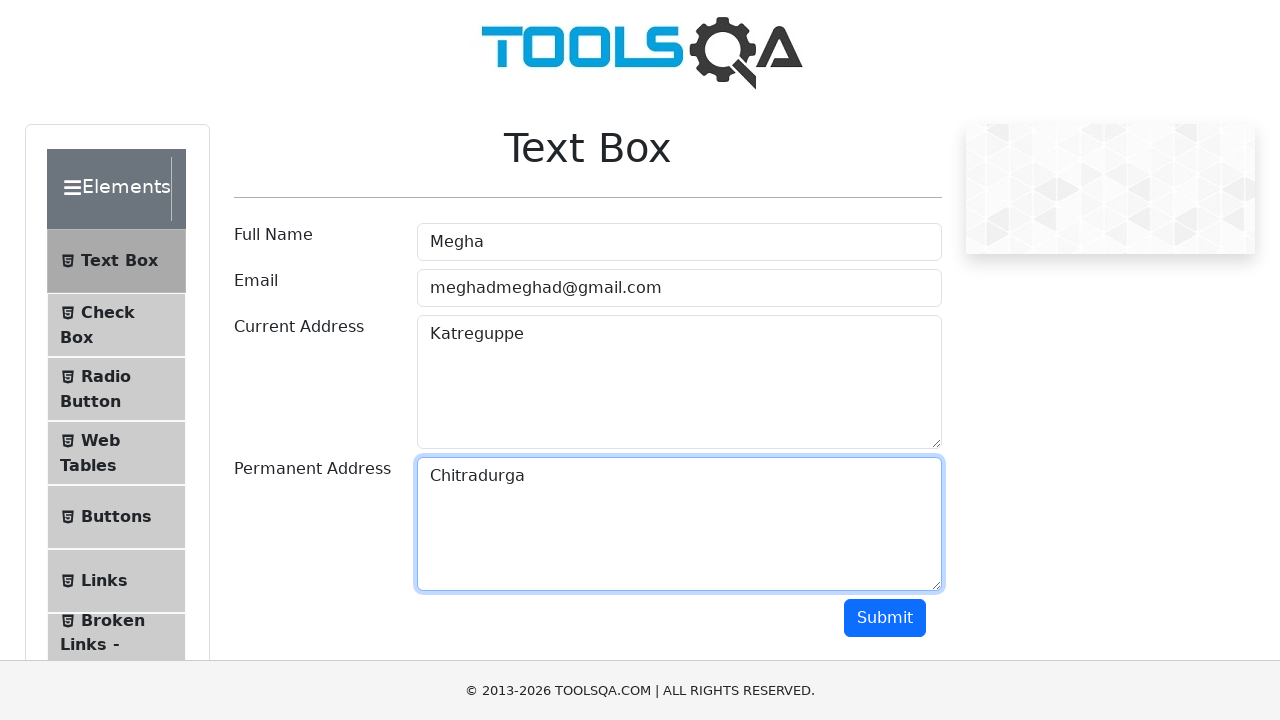